Fills out a practice form including name, email, password, checkbox, dropdown selection, radio button, and date field, then submits the form and verifies success message

Starting URL: https://rahulshettyacademy.com/angularpractice/

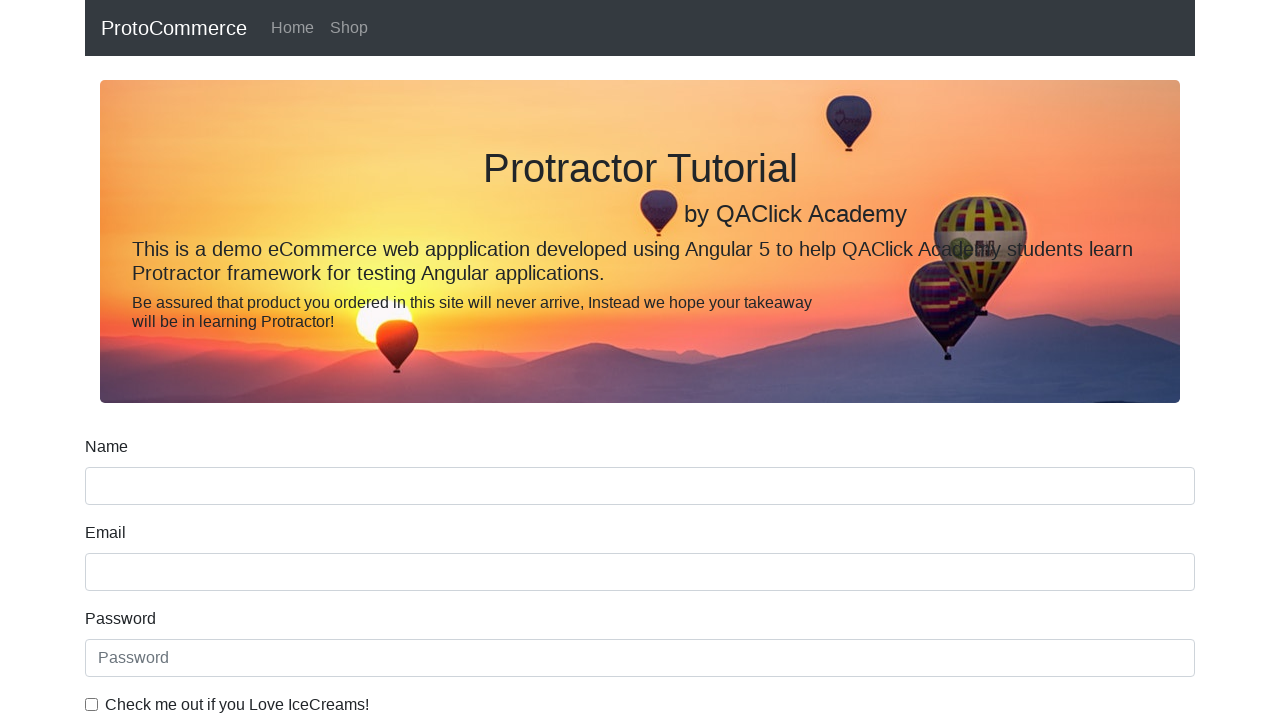

Filled Name field with 'Katherine Melissa' on input[name='name']
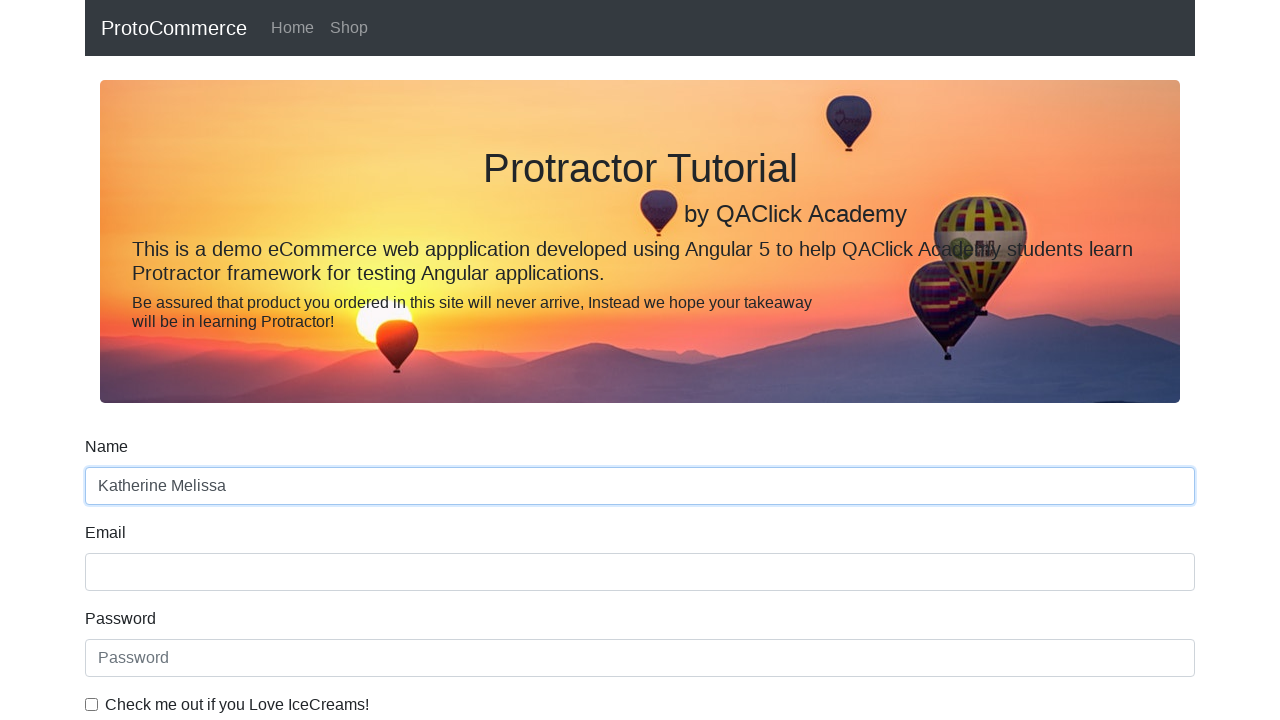

Filled Email field with 'testuser347@example.com' on input[name='email']
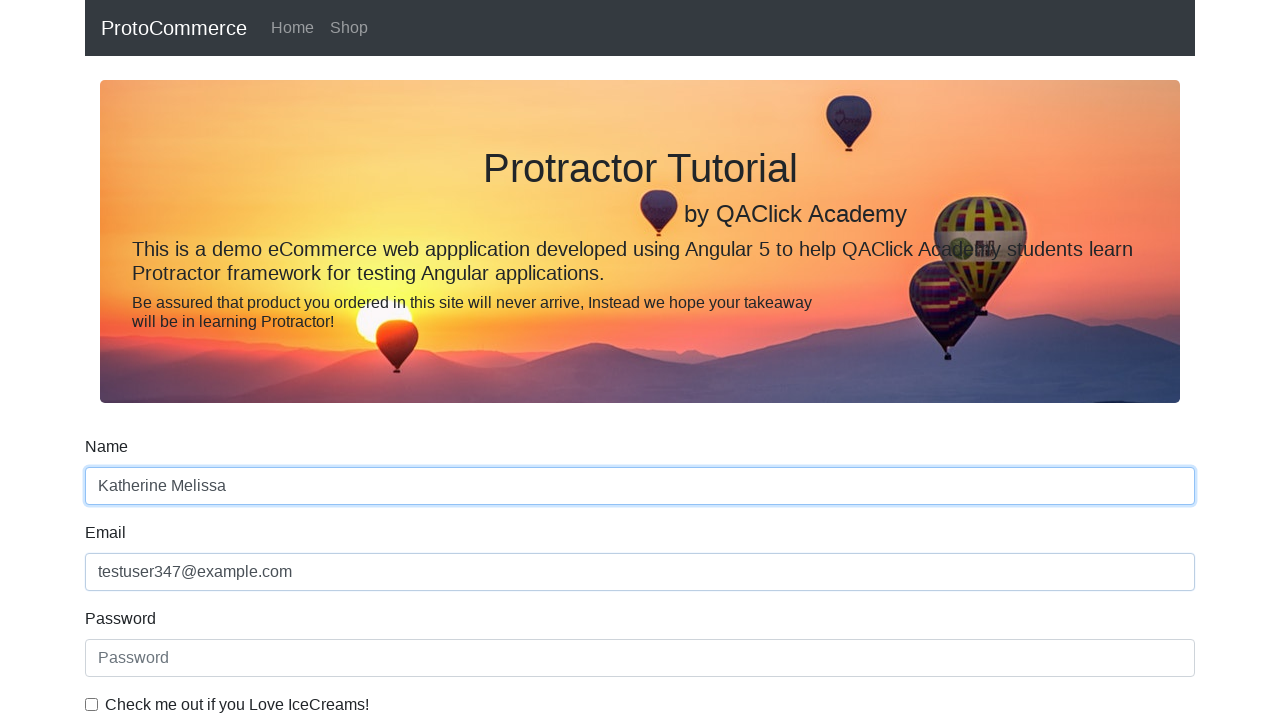

Filled Password field with 'Pass123!@#' on input[type='password']
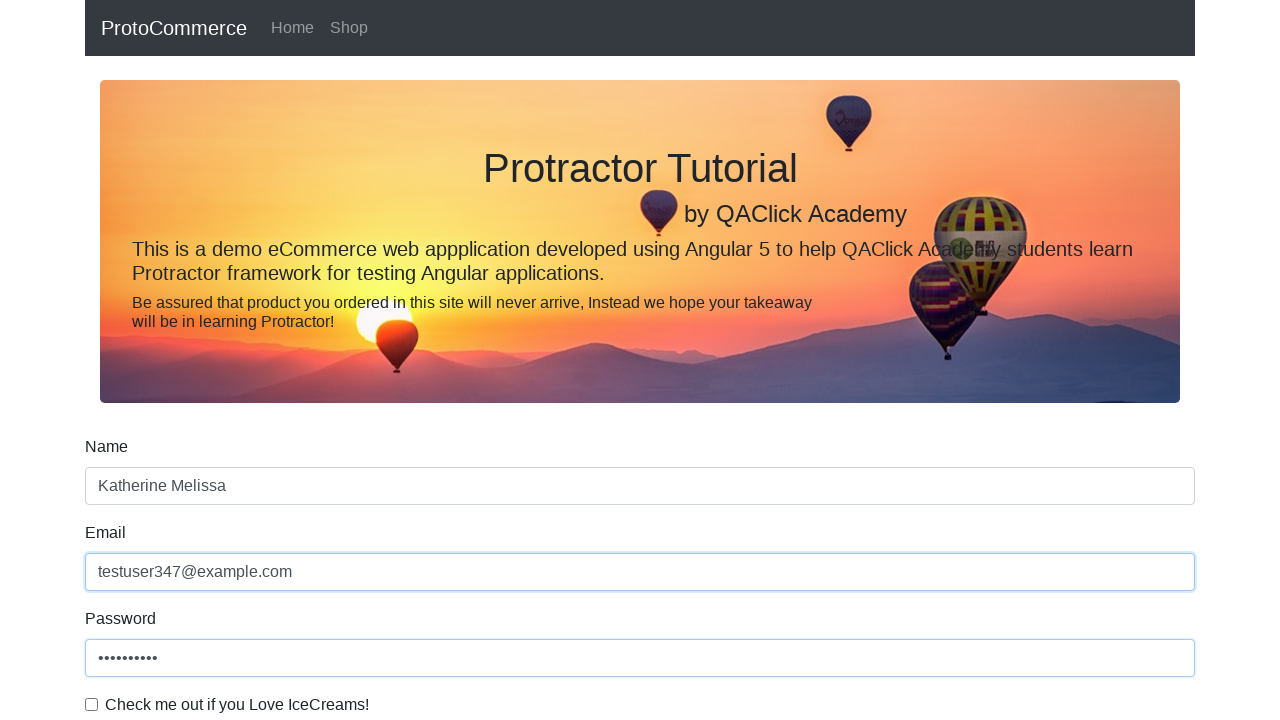

Checked the 'Check me out if you Love IceCreams!' checkbox at (92, 704) on #exampleCheck1
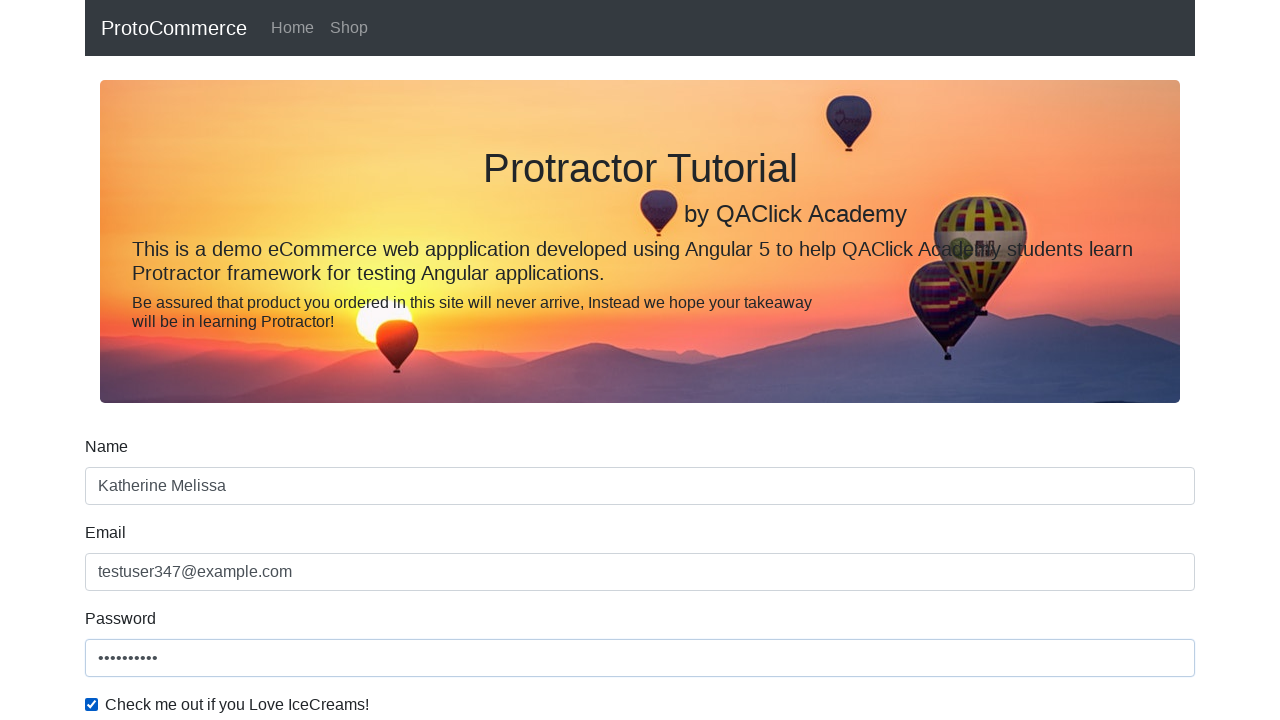

Selected 'Female' from Gender dropdown on #exampleFormControlSelect1
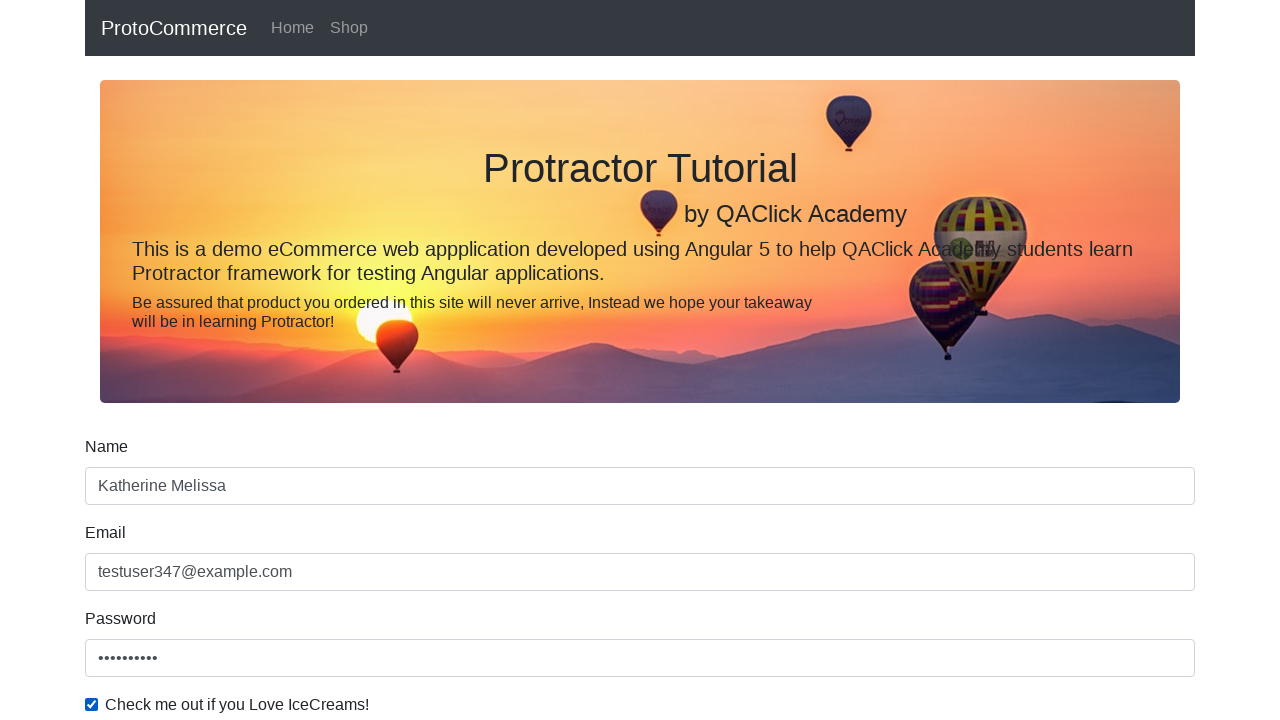

Selected Student radio button in Employment Status at (276, 360) on label.form-check-label[for='inlineRadio1']
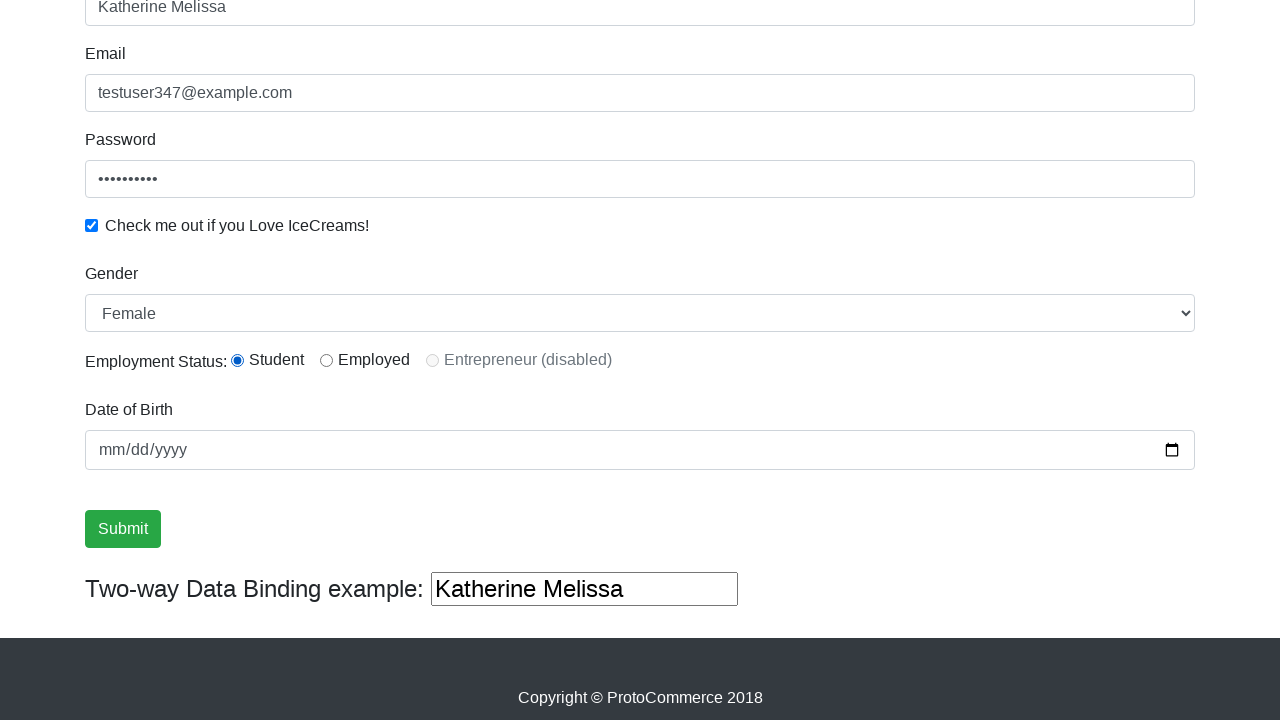

Filled Date of Birth field with '1995-08-15' on input[type='date']
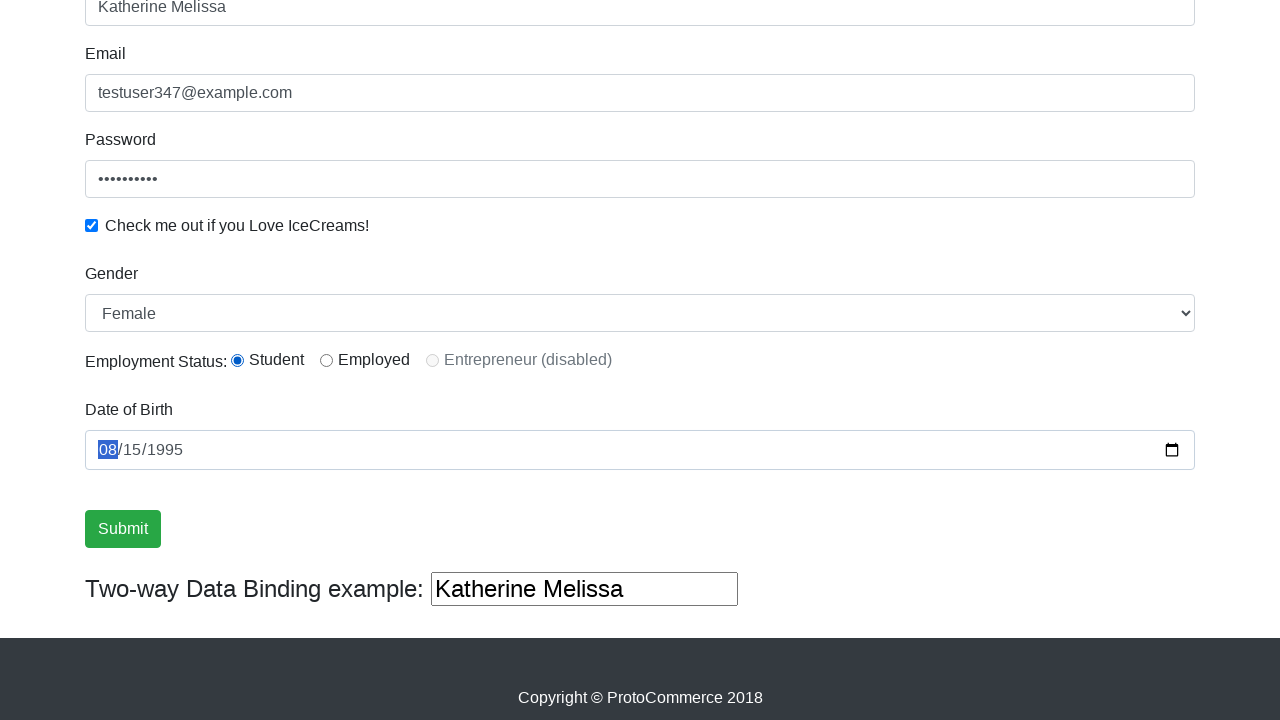

Clicked Submit button at (123, 529) on input[value='Submit']
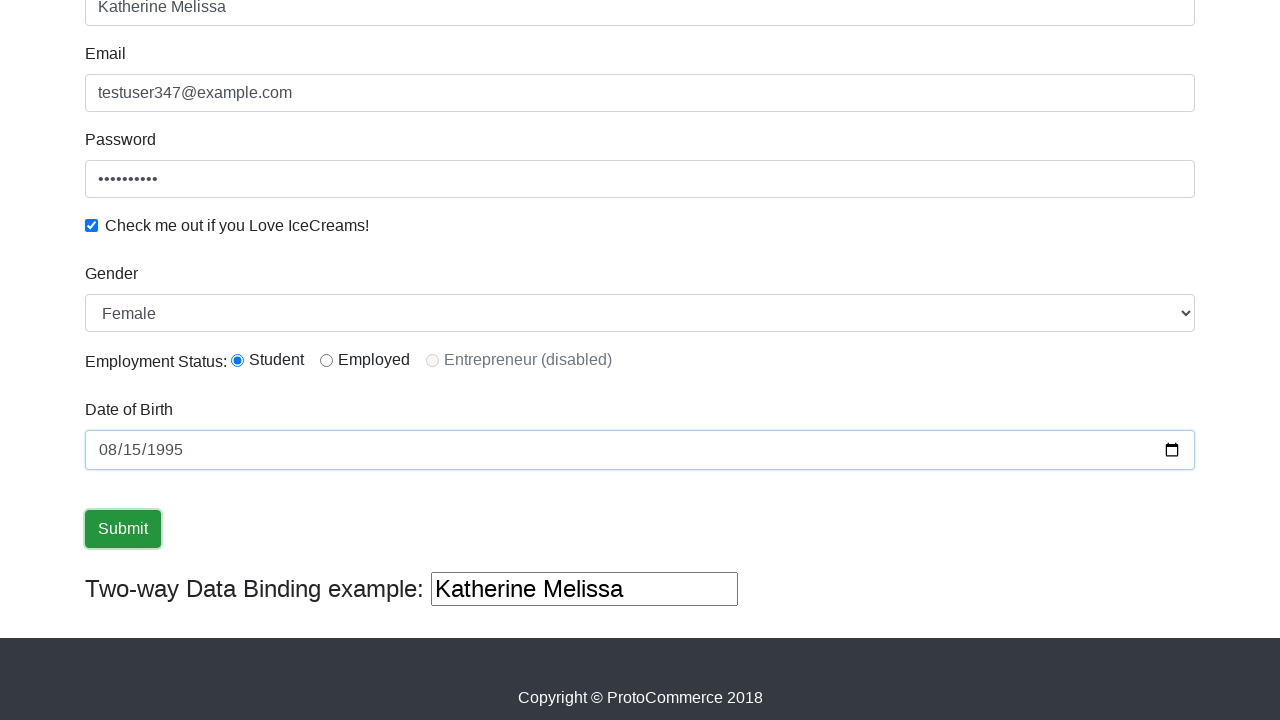

Success message appeared
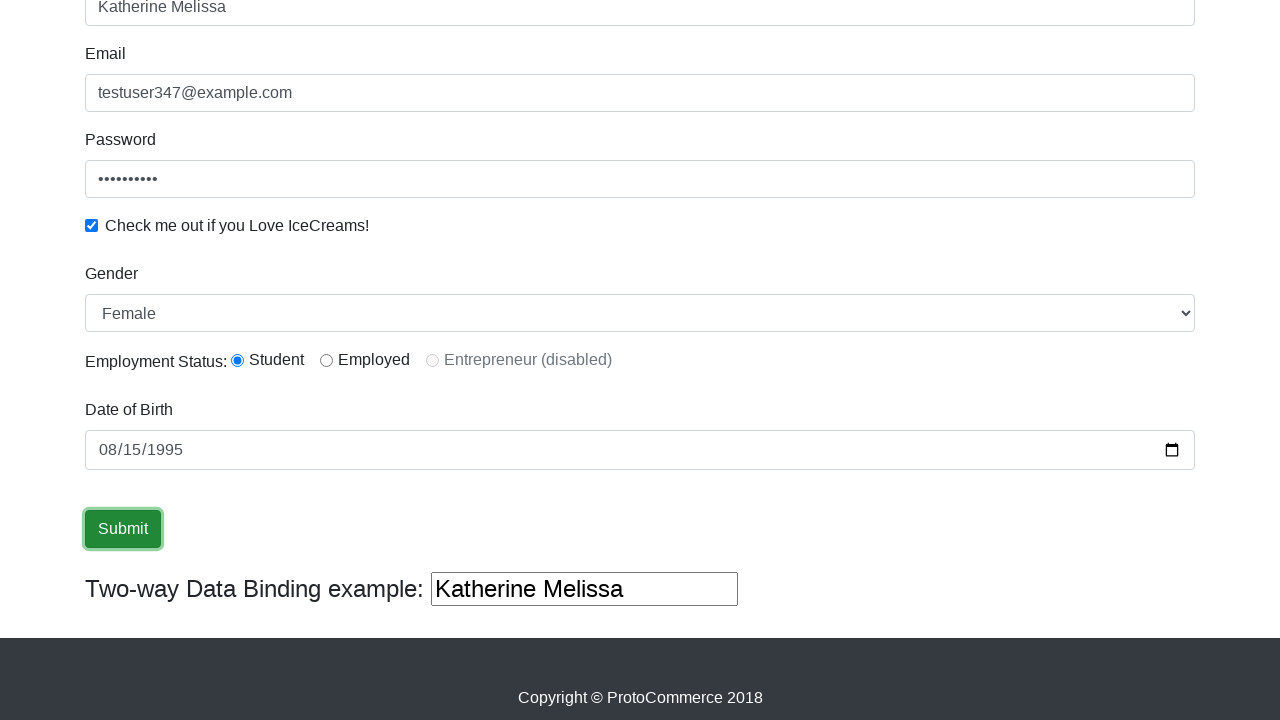

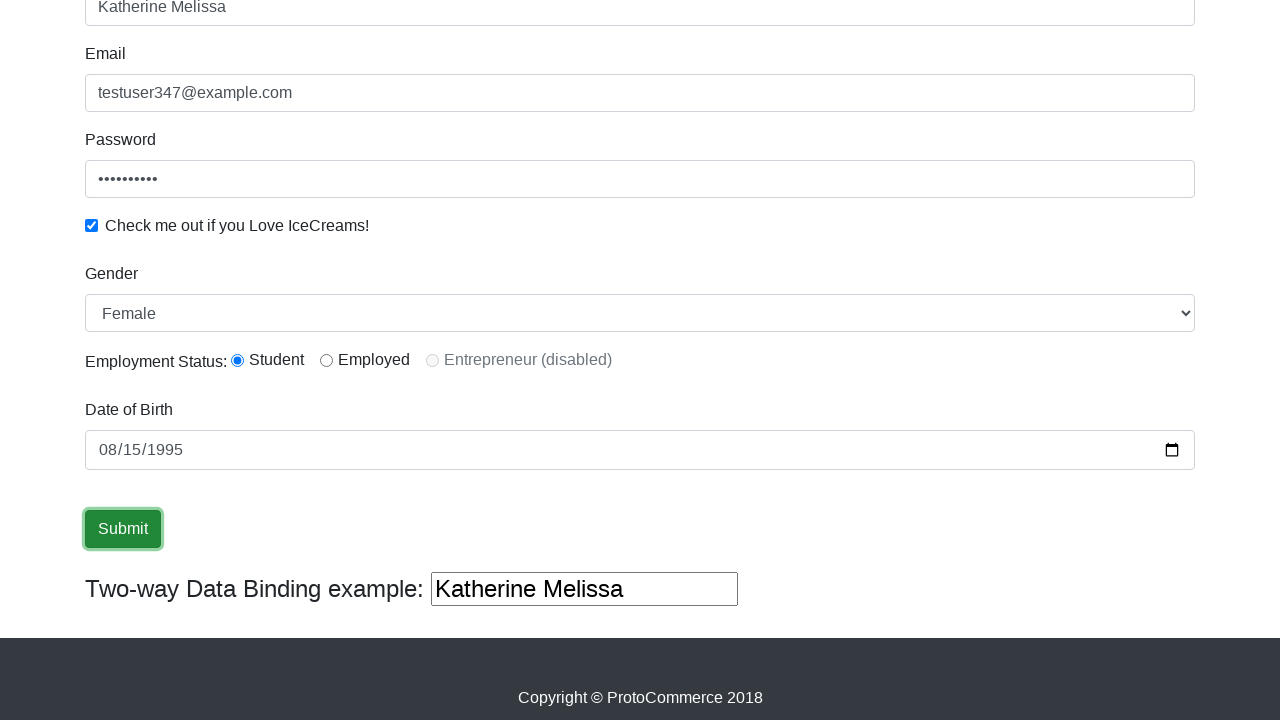